Tests radio button functionality by selecting Option 3, then Option 1, and verifying the result message shows Option 1 is selected

Starting URL: https://kristinek.github.io/site/examples/actions

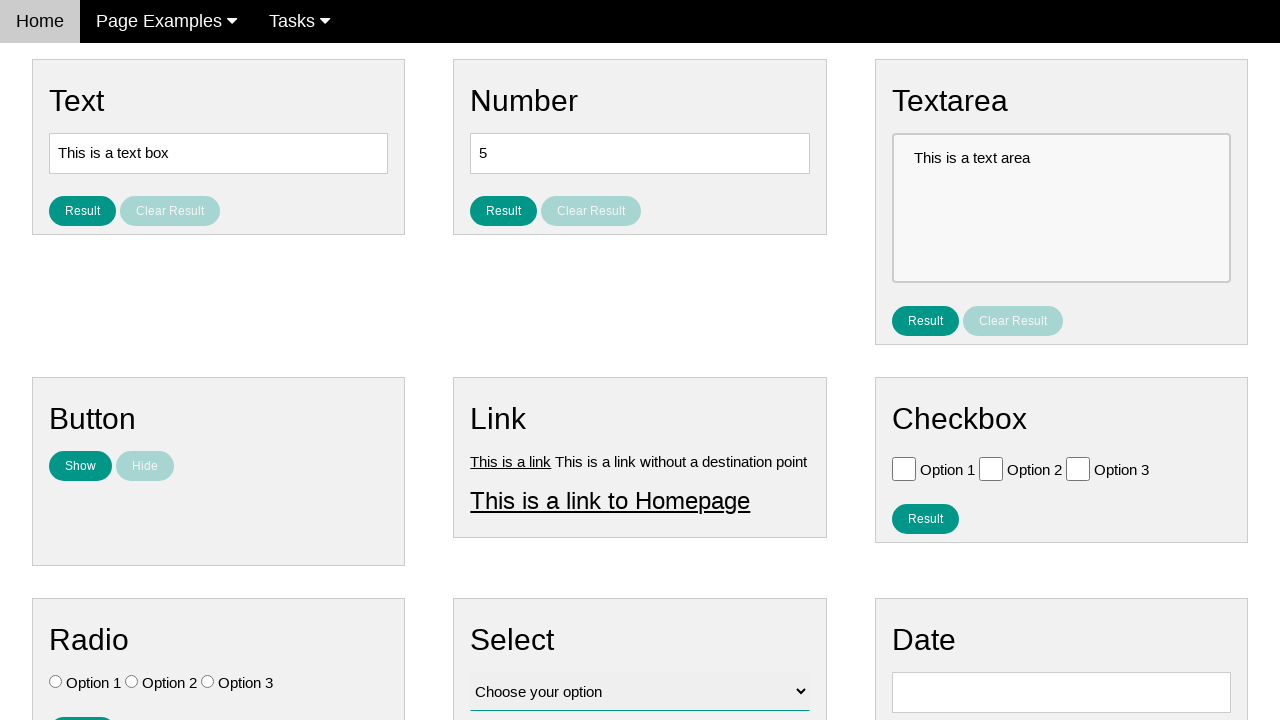

Located all radio buttons with class '.w3-check[type='radio']'
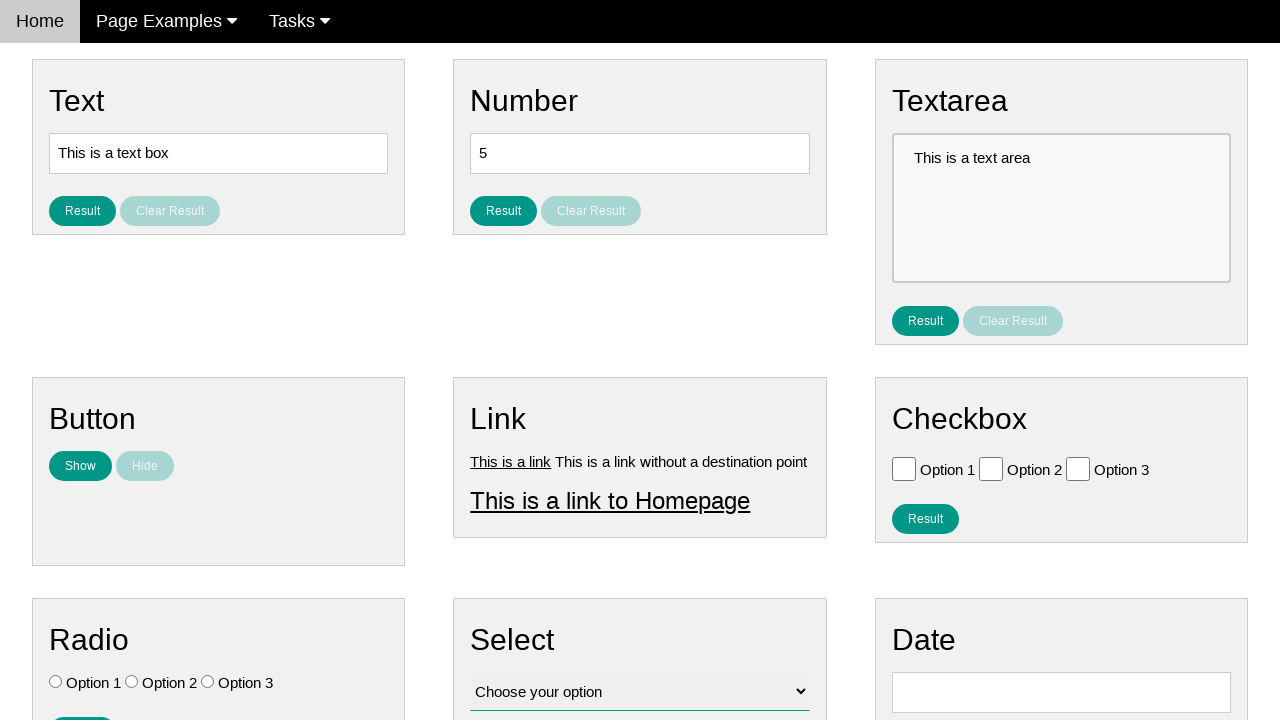

Clicked Option 3 (third radio button) at (208, 682) on .w3-check[type='radio'] >> nth=2
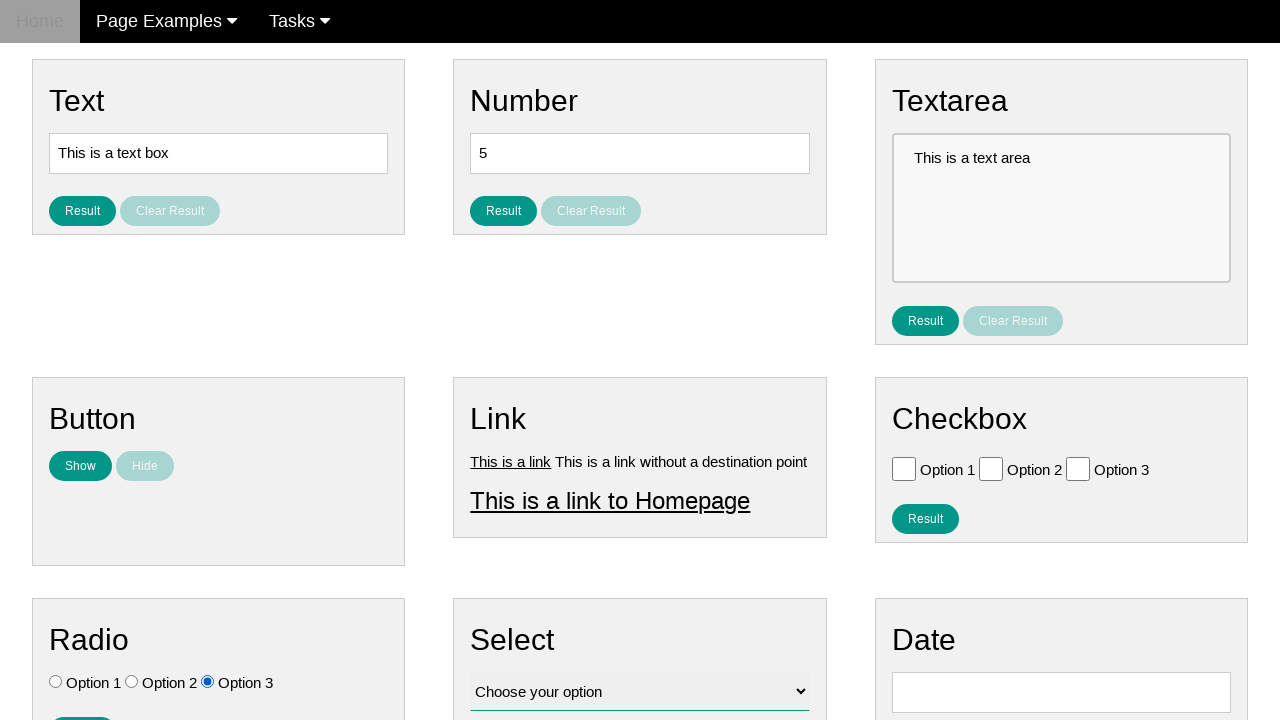

Clicked Option 1 (first radio button) at (56, 682) on .w3-check[type='radio'] >> nth=0
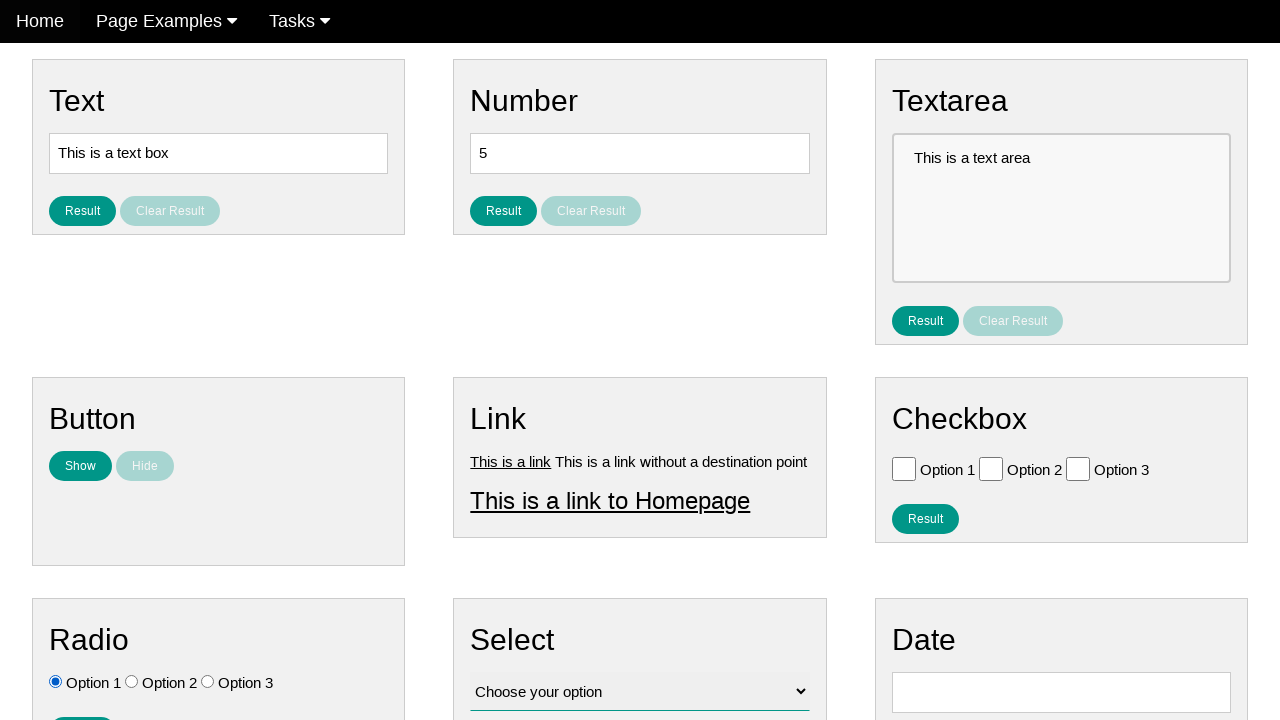

Clicked result button to show selected option at (82, 705) on #result_button_ratio
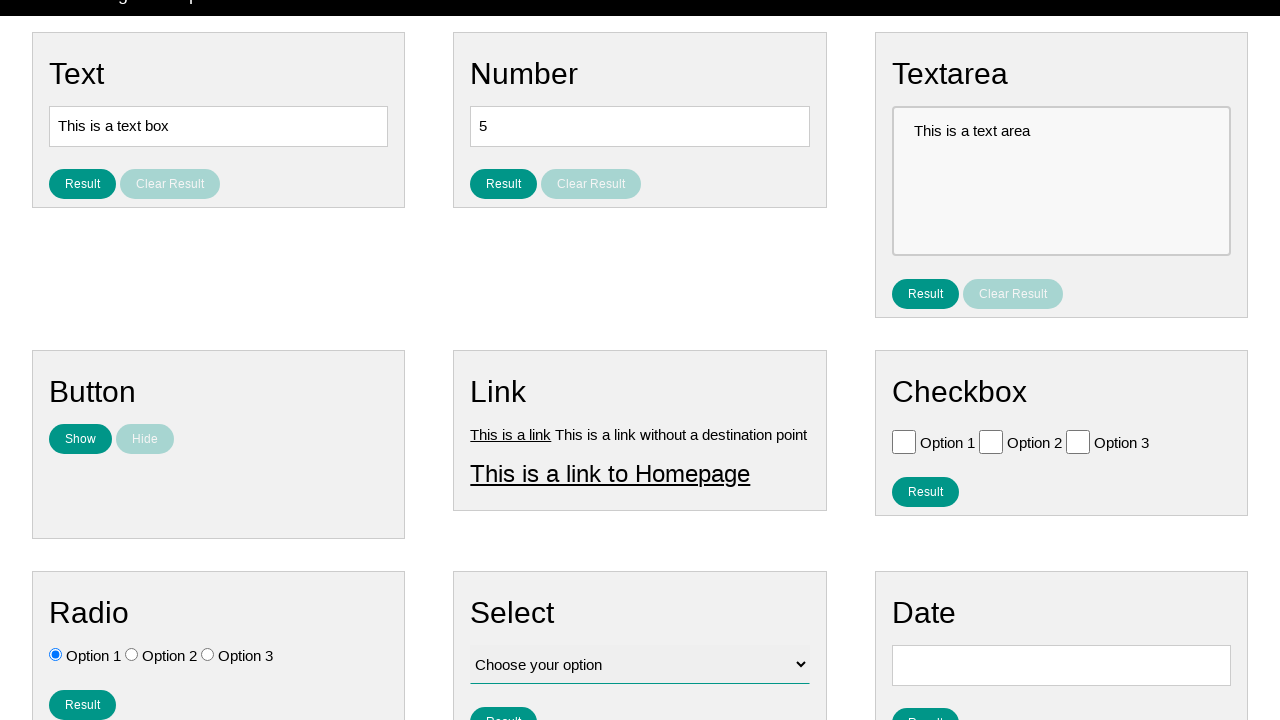

Result message displayed showing Option 1 is selected
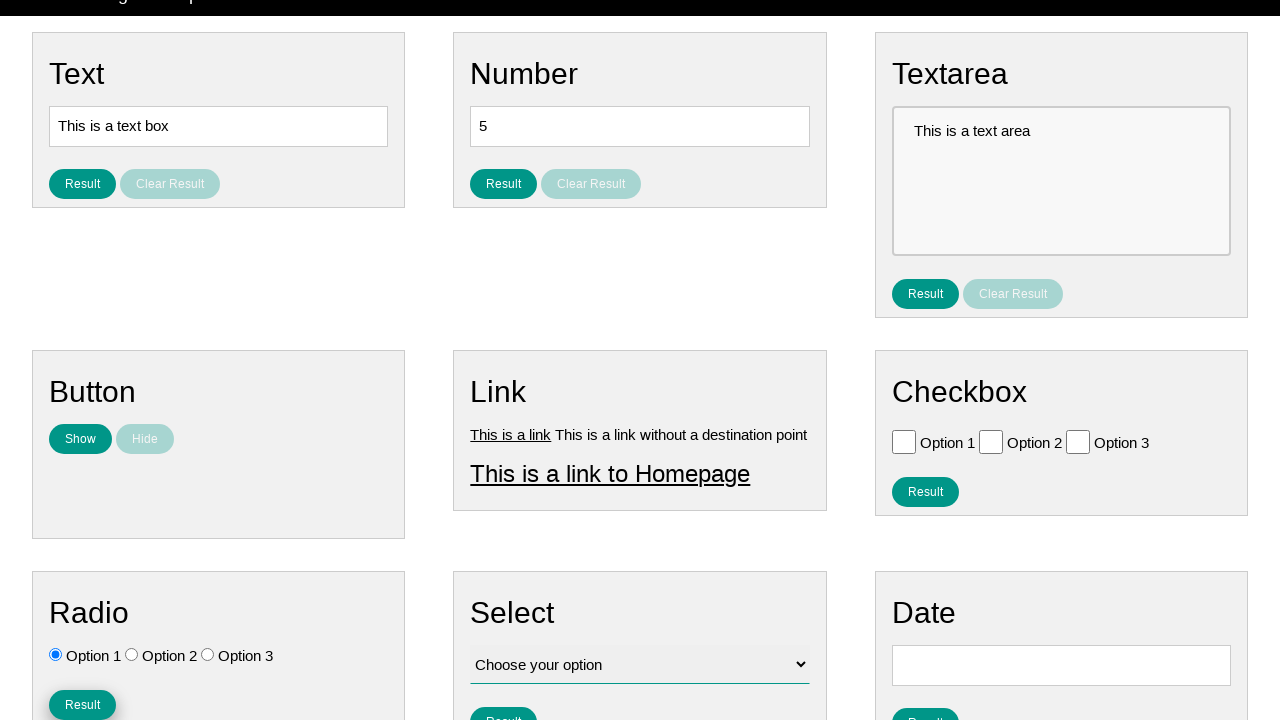

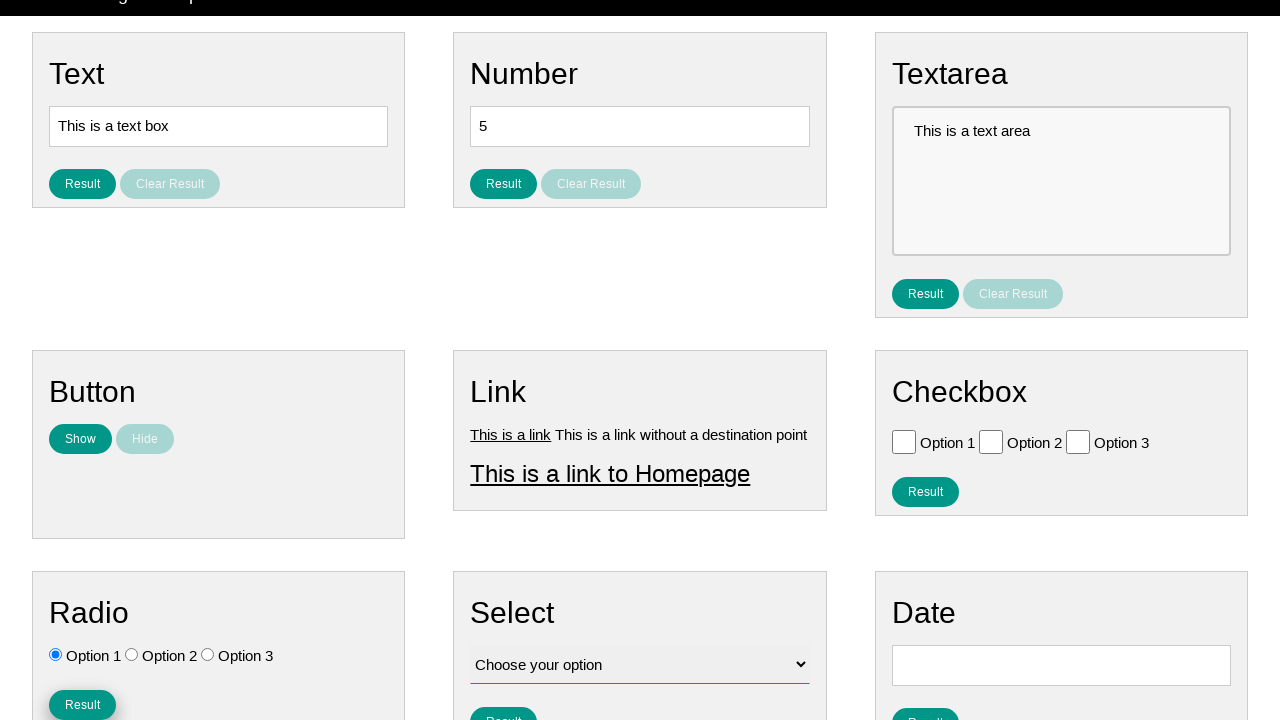